Tests JavaScript prompt dialog by clicking a button, entering text into the prompt, and accepting it

Starting URL: http://the-internet.herokuapp.com/javascript_alerts

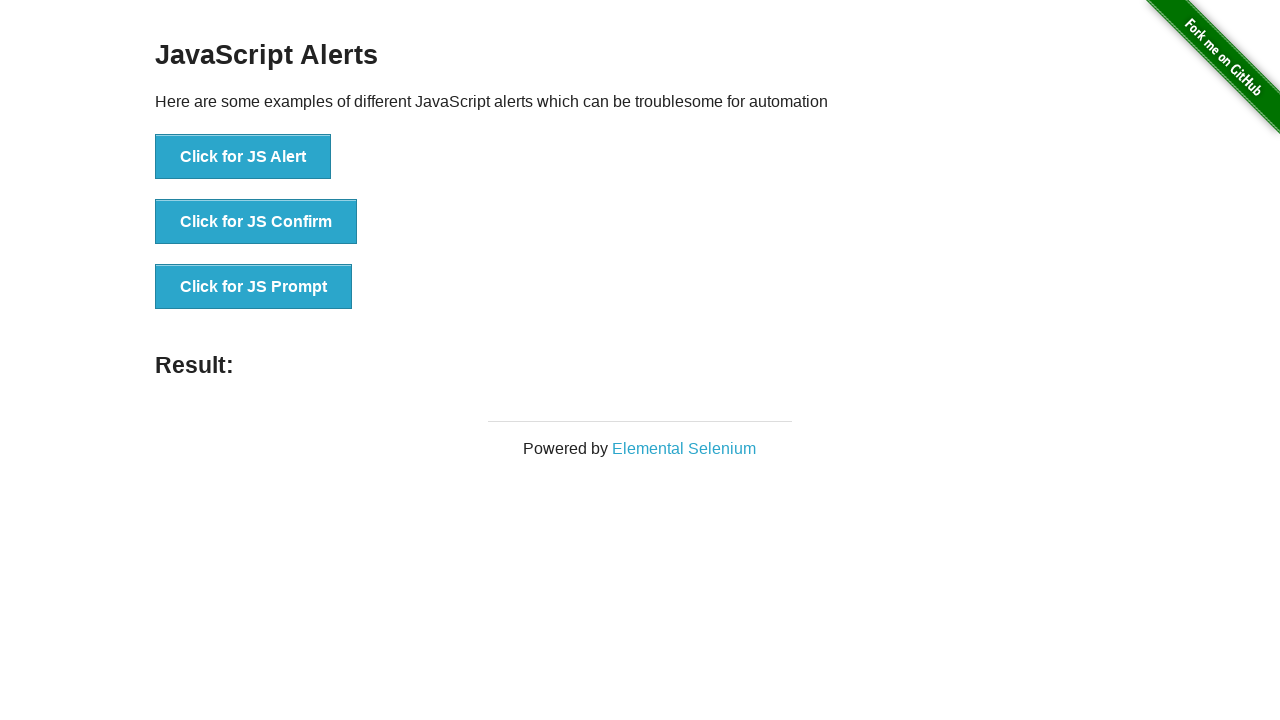

Set up dialog handler to accept prompt with text 'Accepting the alert'
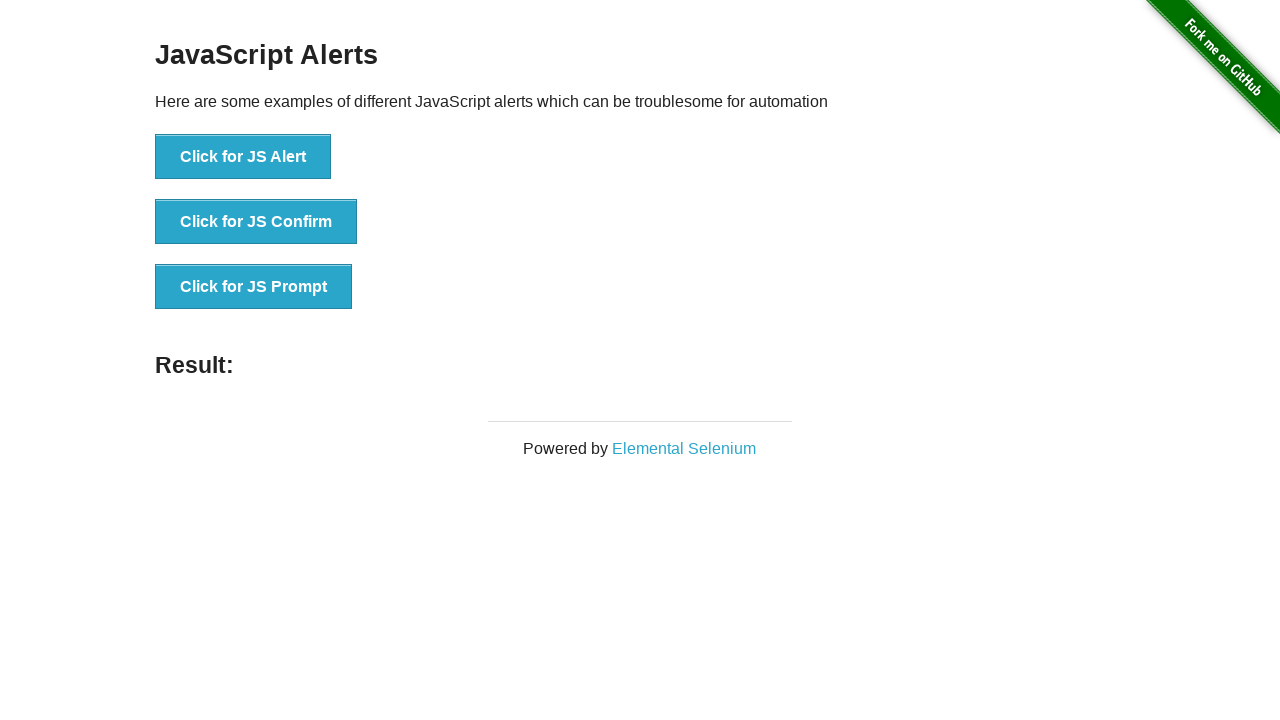

Clicked button to trigger JavaScript prompt dialog at (254, 287) on xpath=.//*[@id='content']/div/ul/li[3]/button
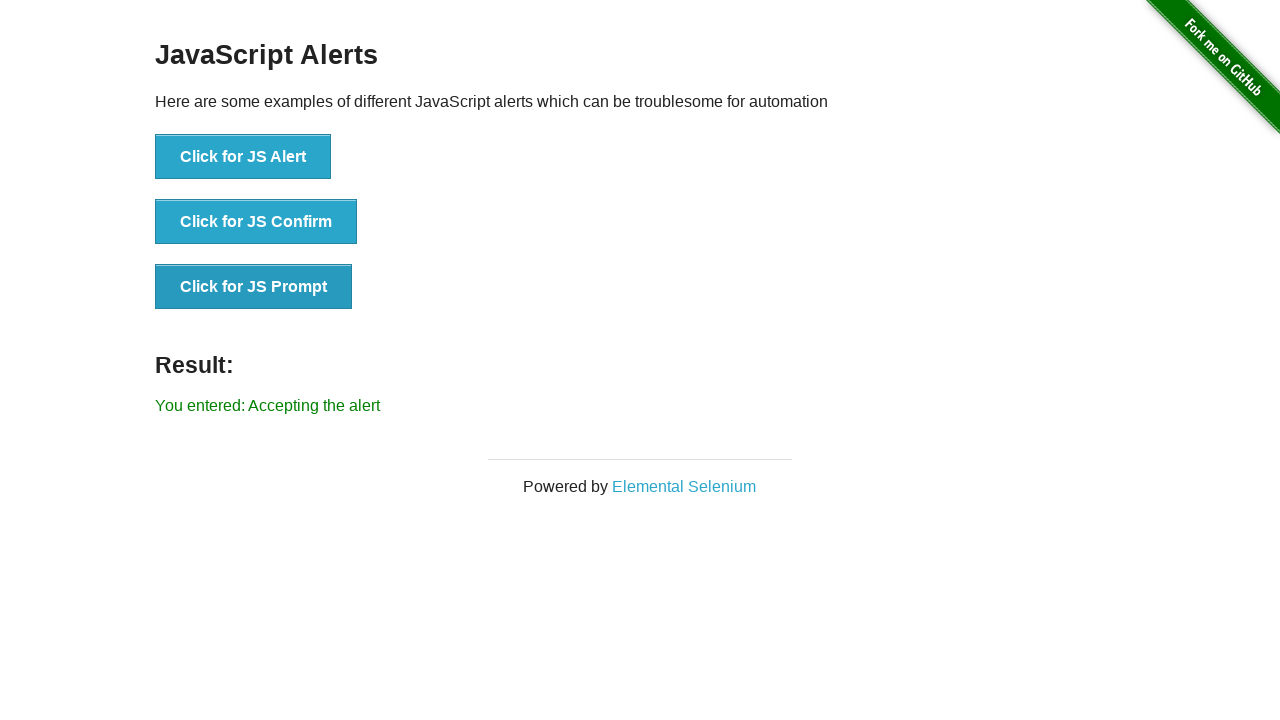

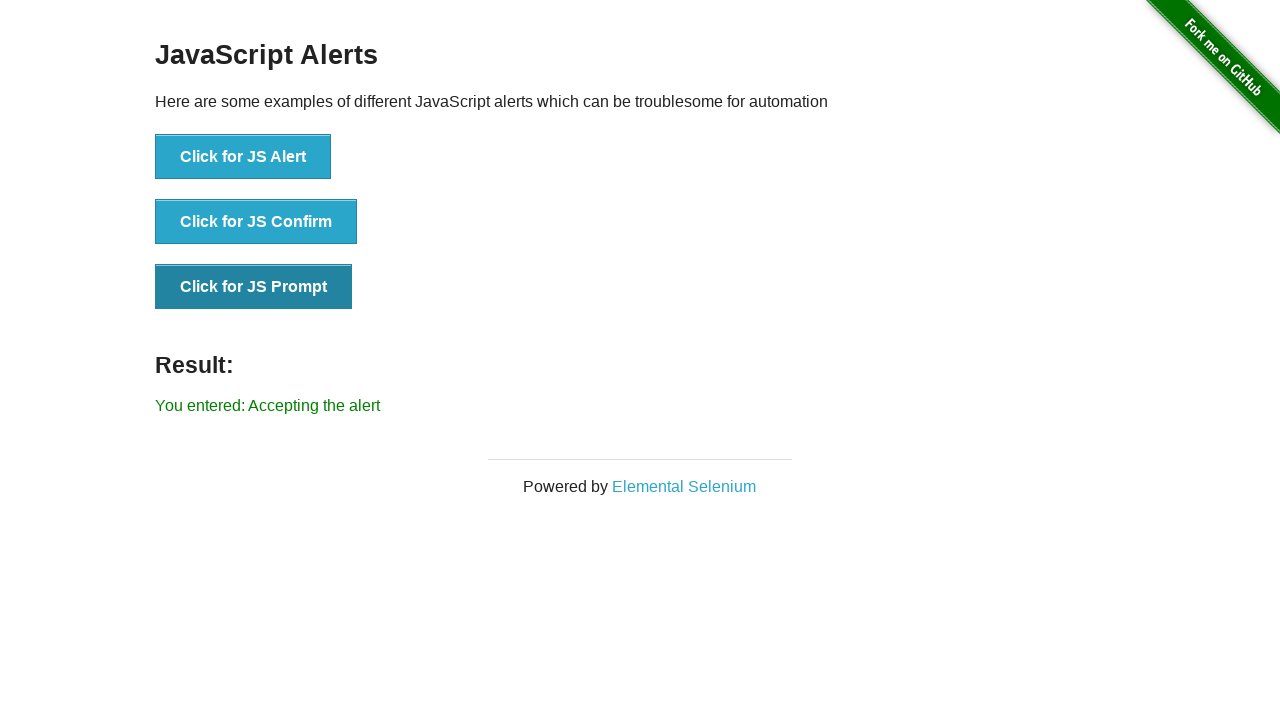